Opens the XTB forex trading information page and maximizes the browser window to verify the page loads correctly

Starting URL: https://www.xtb.com/fr/forex

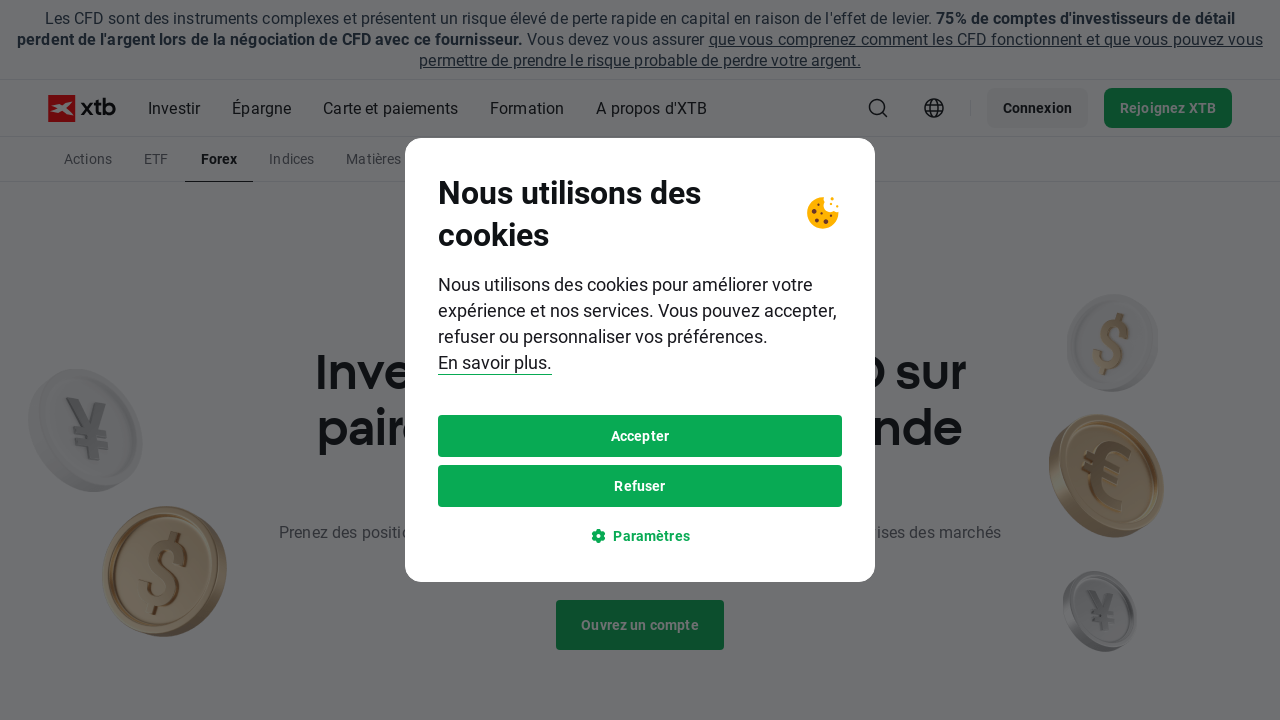

Waited for page to load completely (networkidle state)
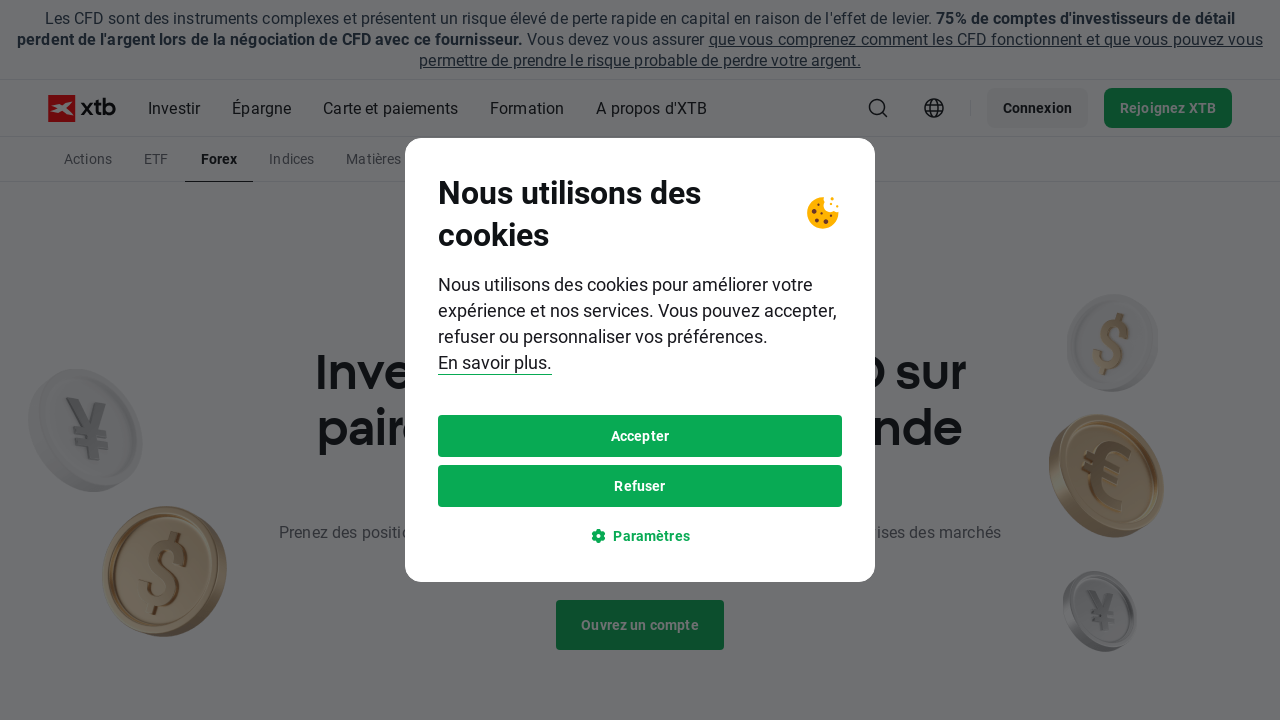

Evaluated script to prepare window maximize function
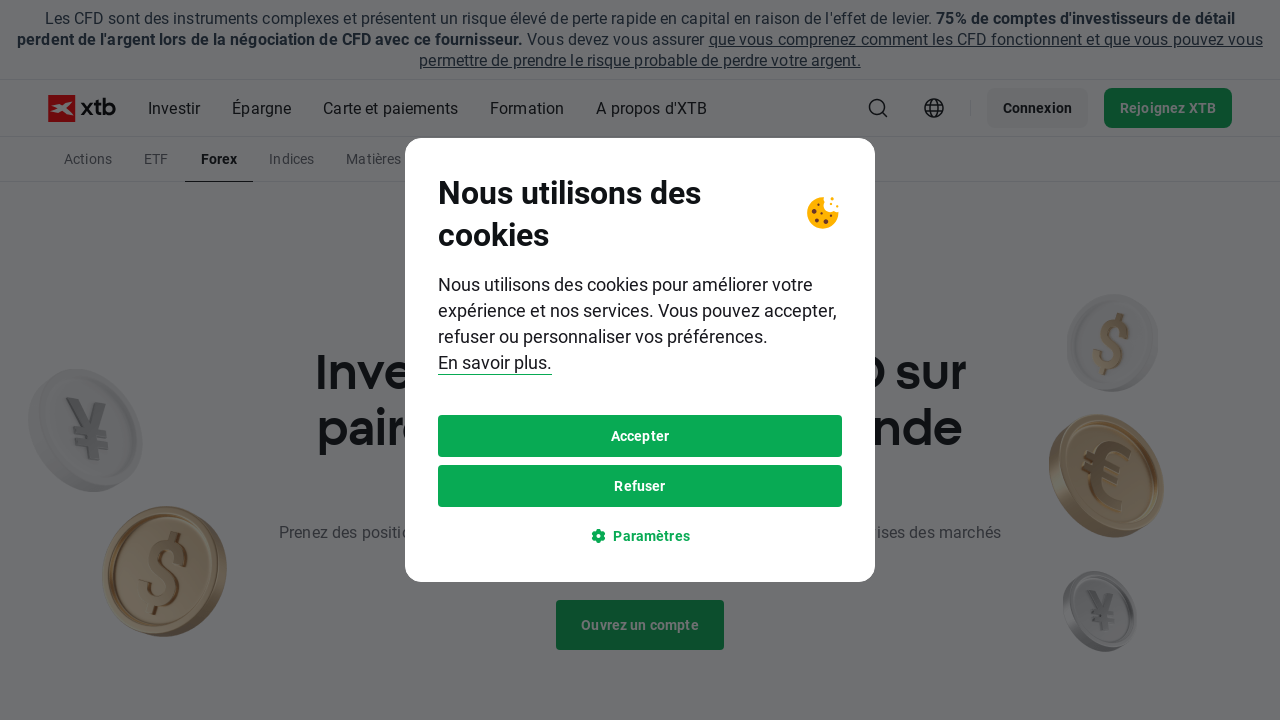

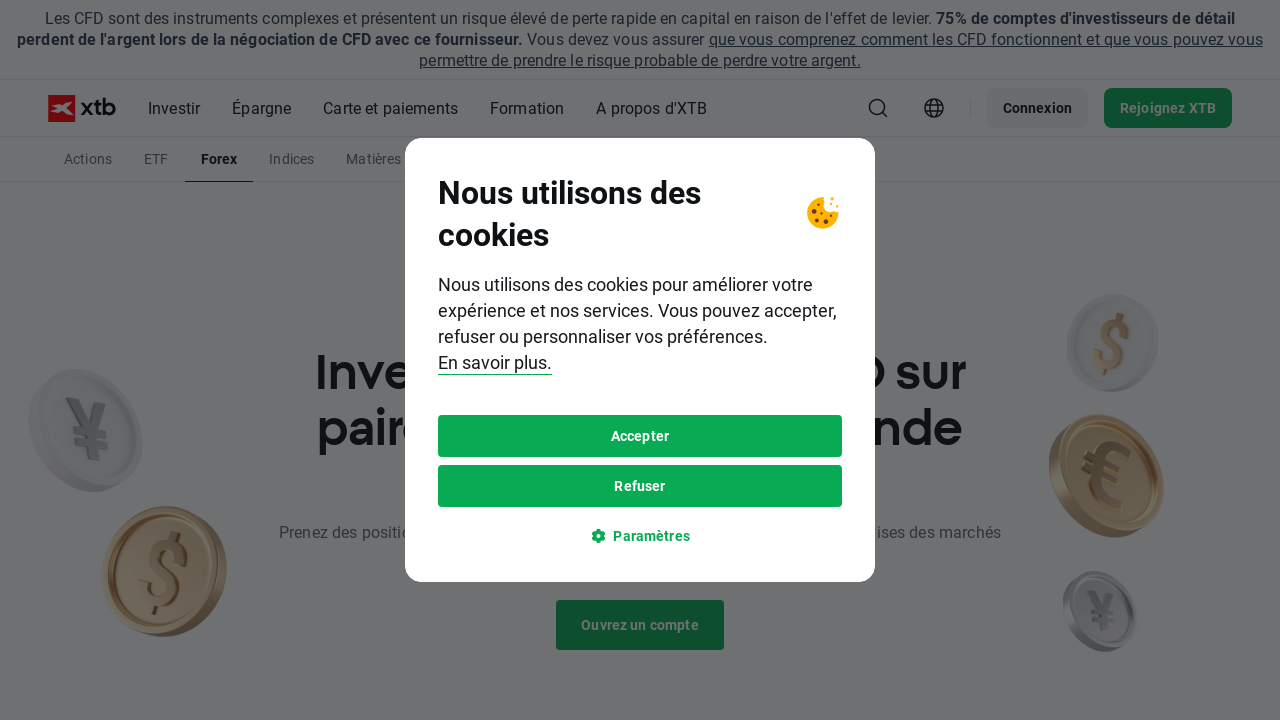